Tests JavaScript alert handling by clicking a button to trigger an alert, accepting it, and verifying the result message is displayed correctly on the page.

Starting URL: http://the-internet.herokuapp.com/javascript_alerts

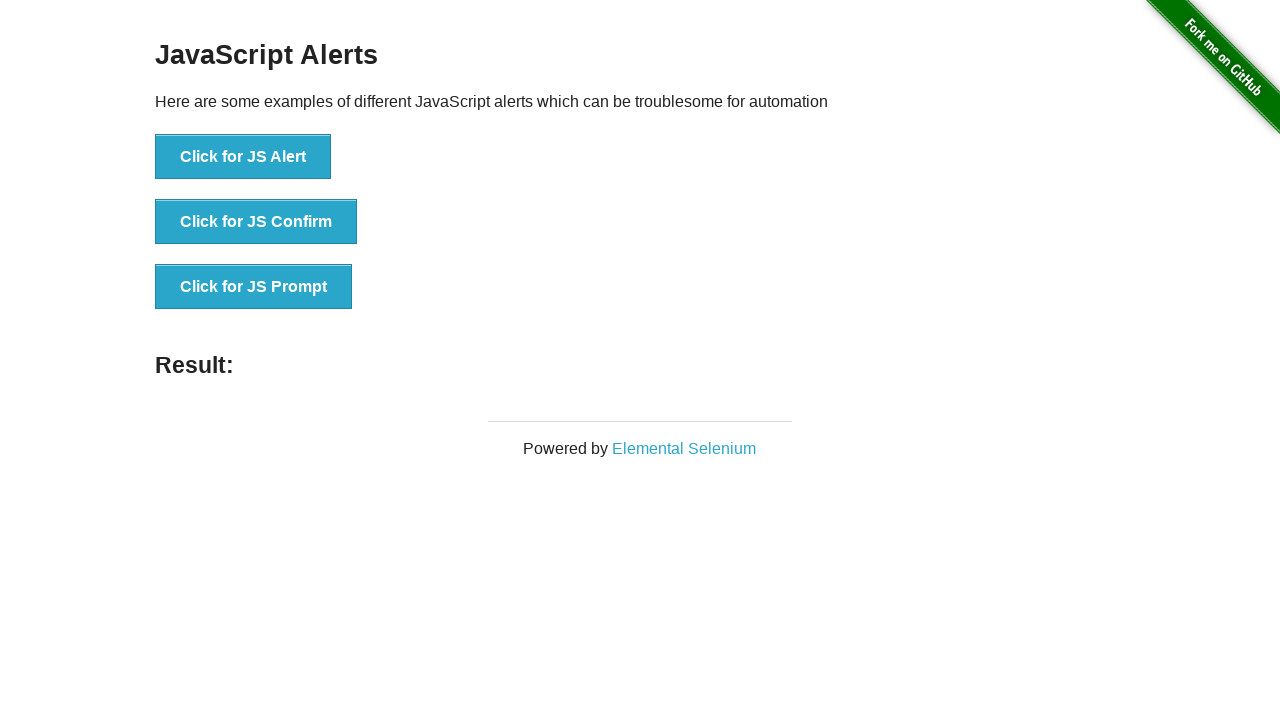

Set up dialog handler to automatically accept alerts
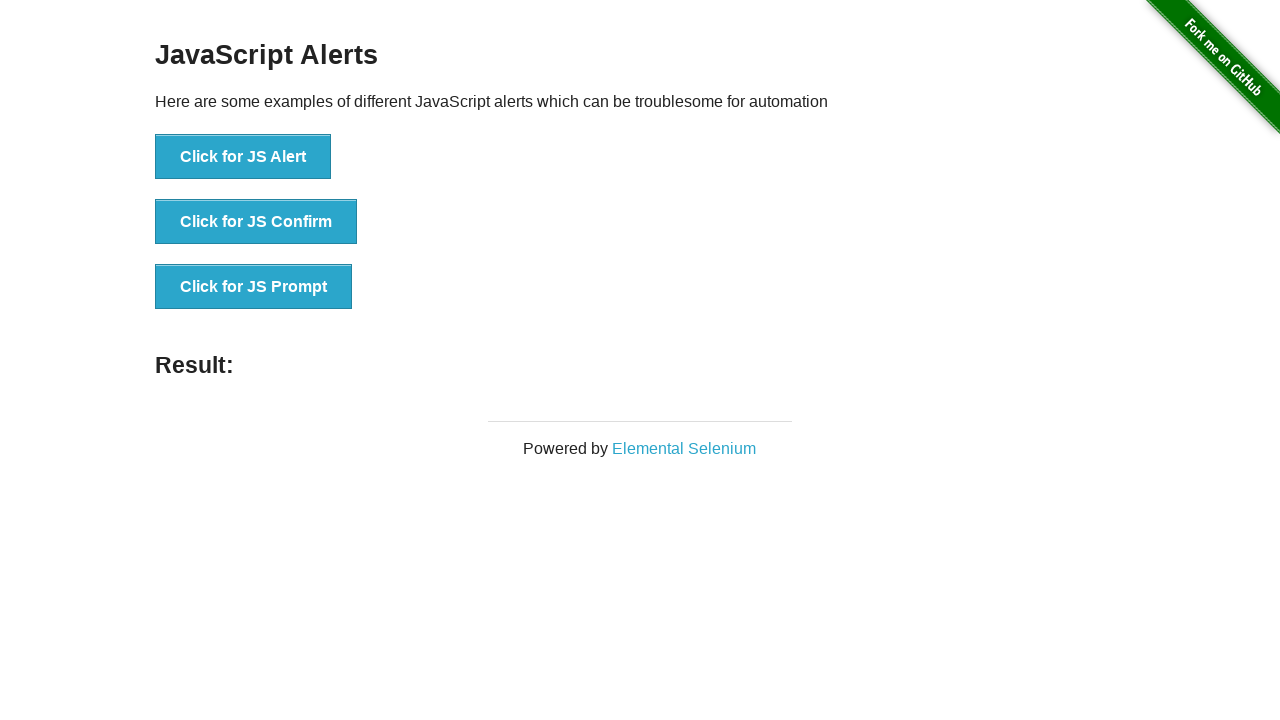

Clicked the first button to trigger JavaScript alert at (243, 157) on ul > li:nth-child(1) > button
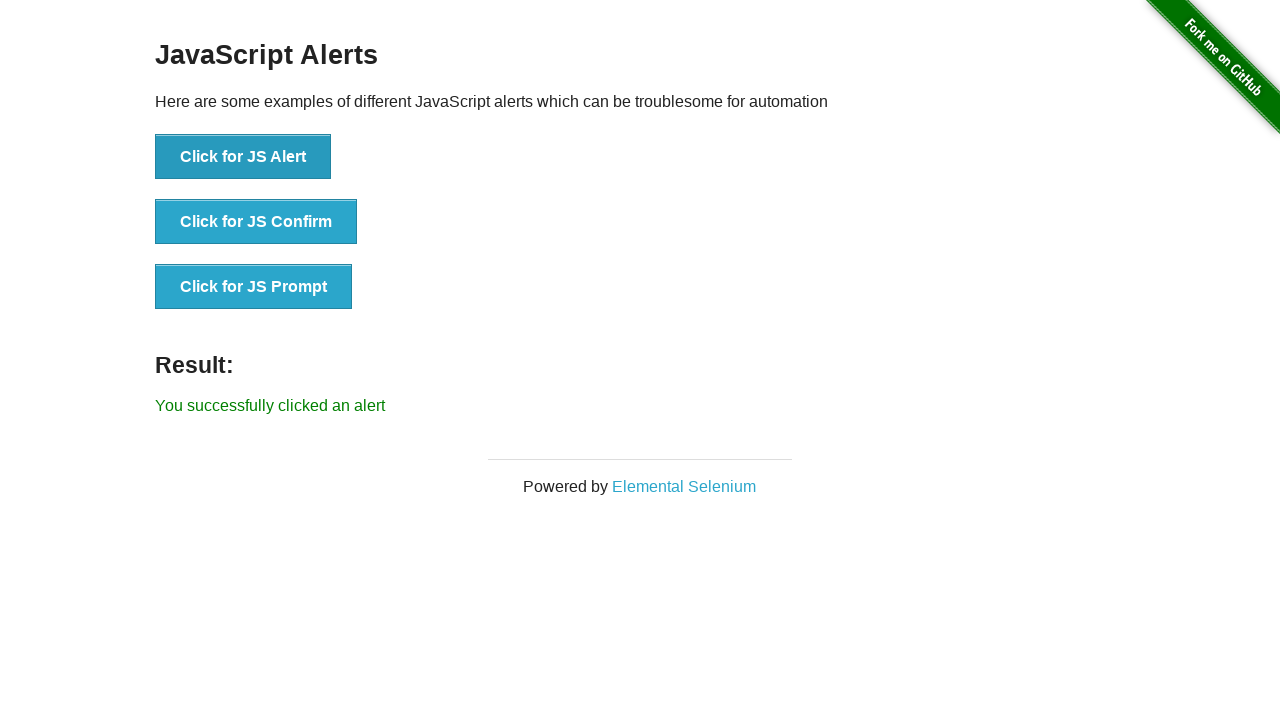

Result message element loaded on page
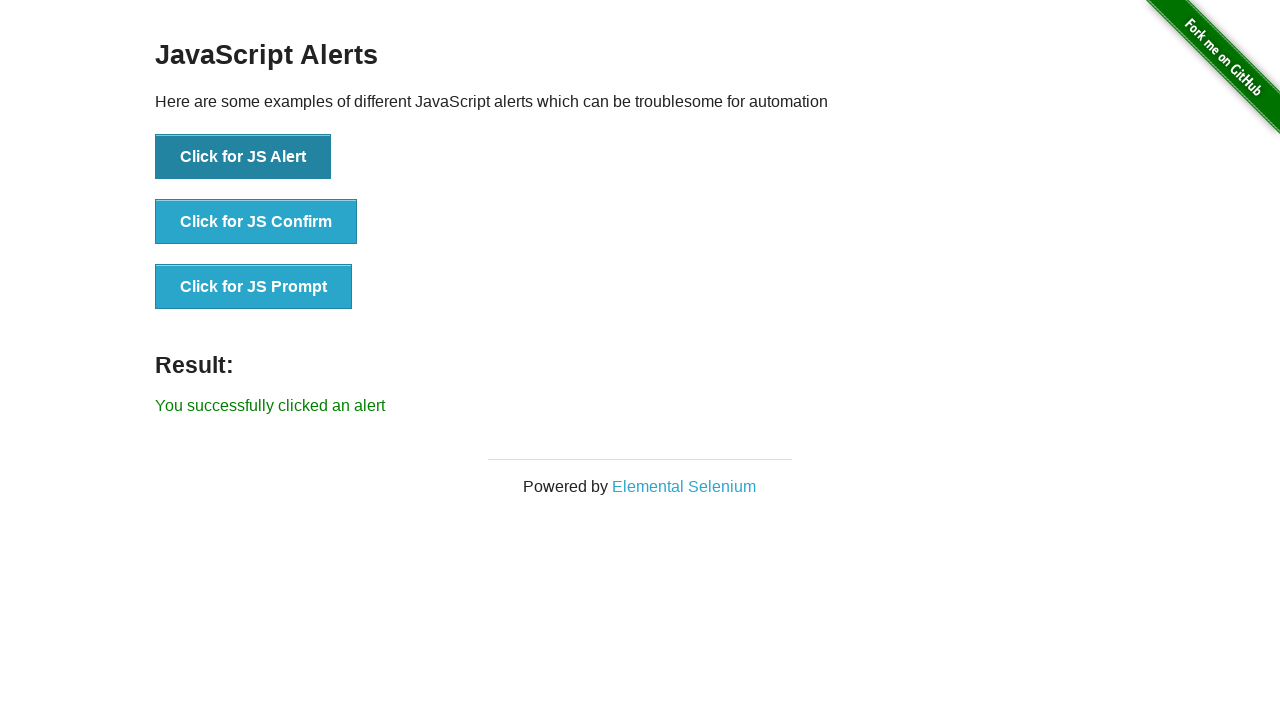

Retrieved result message text content
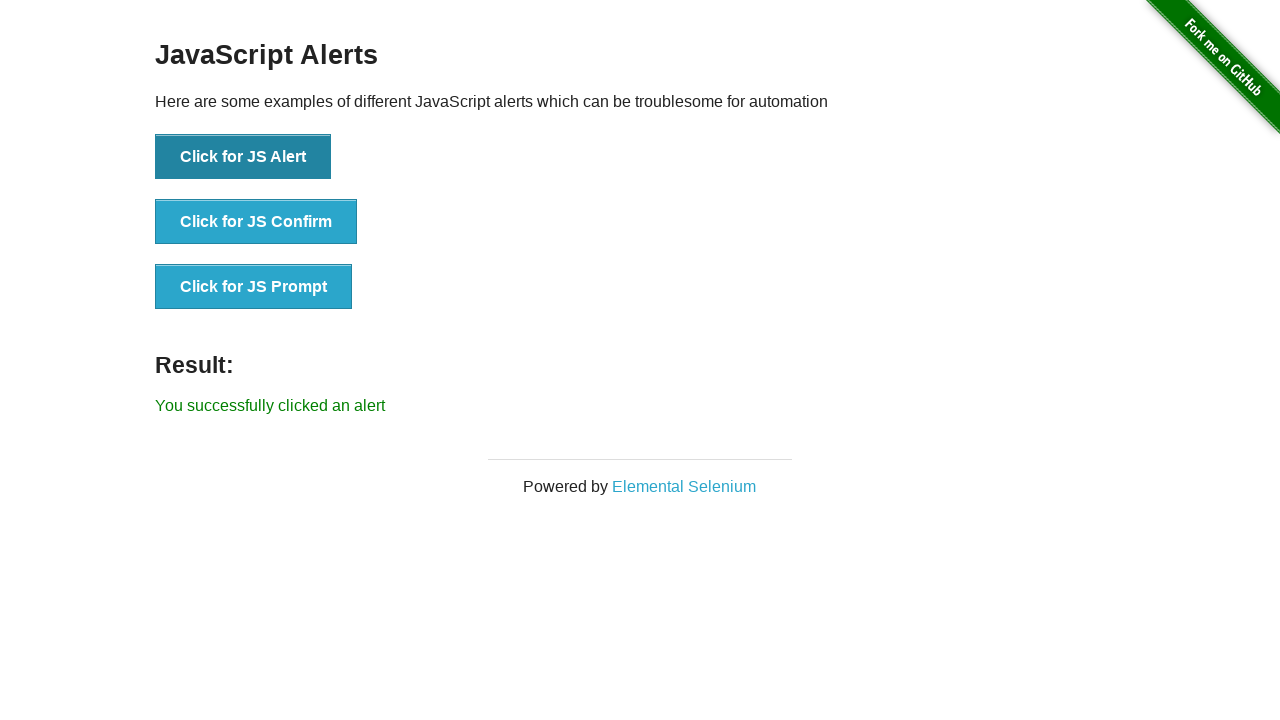

Verified result message displays 'You successfully clicked an alert'
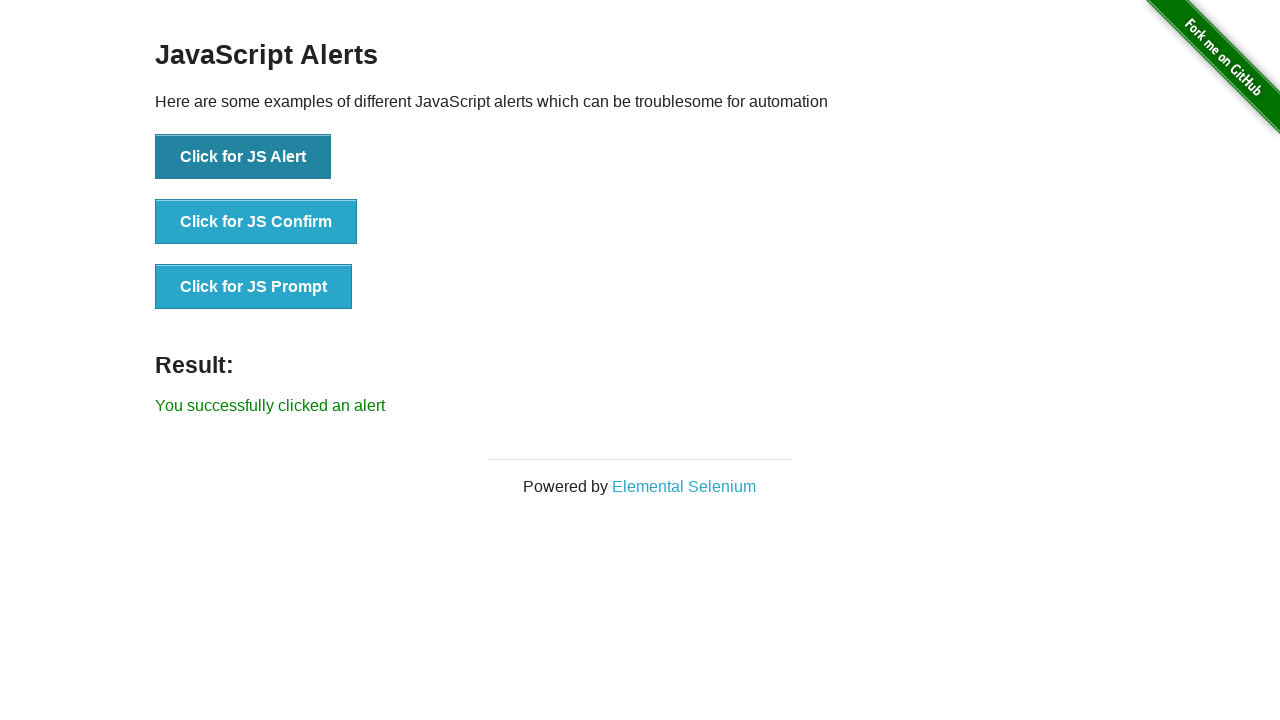

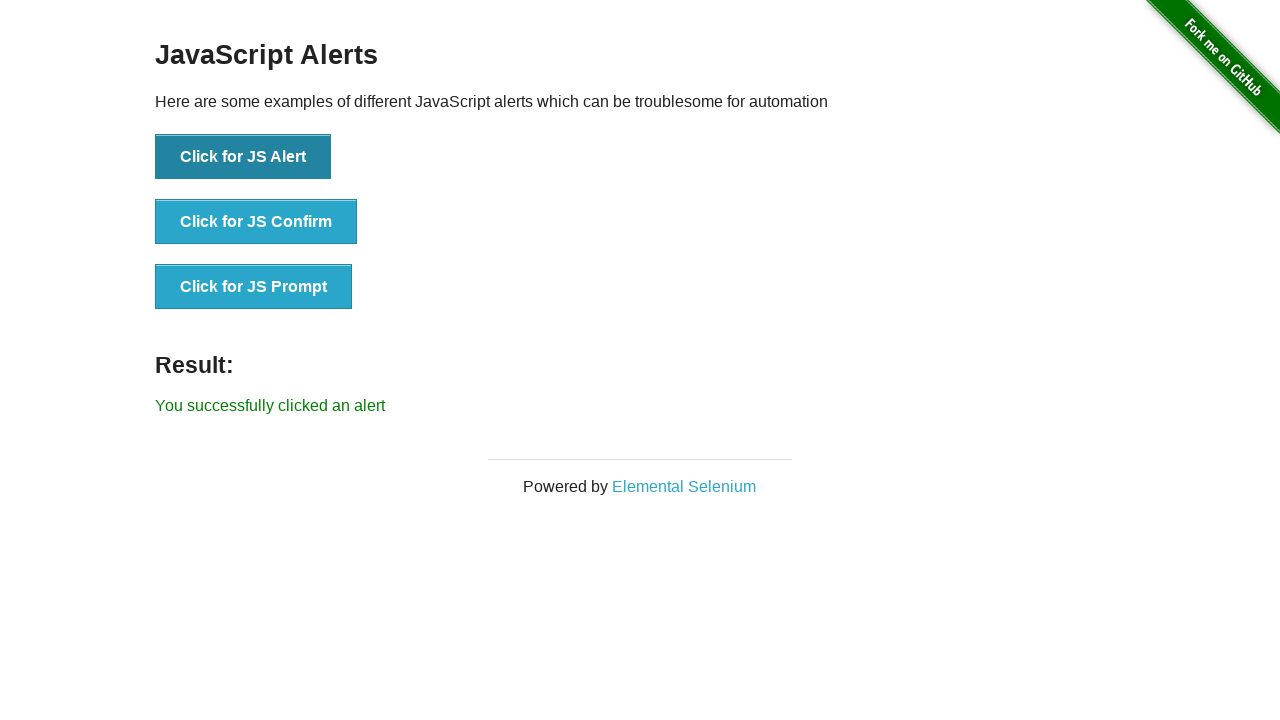